Navigates to an e-commerce site and verifies that product cards are displayed on the homepage.

Starting URL: https://www.automationexercise.com/

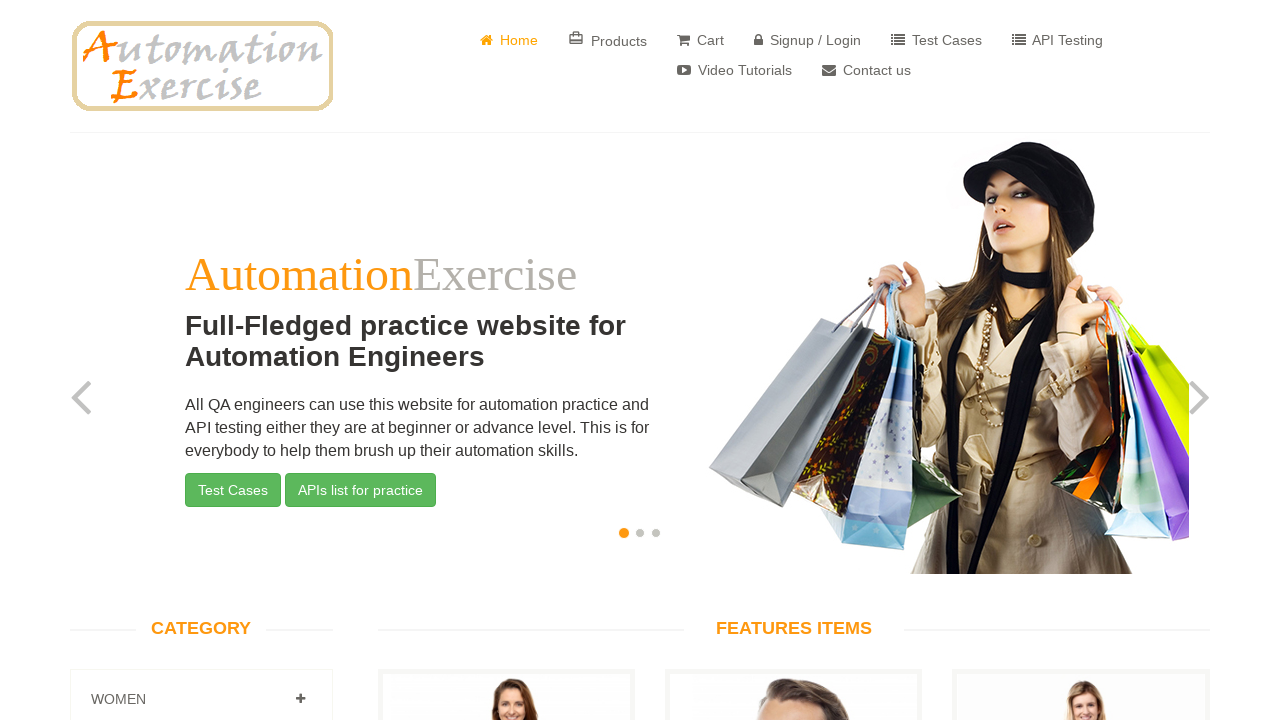

Waited for product cards to load on the homepage
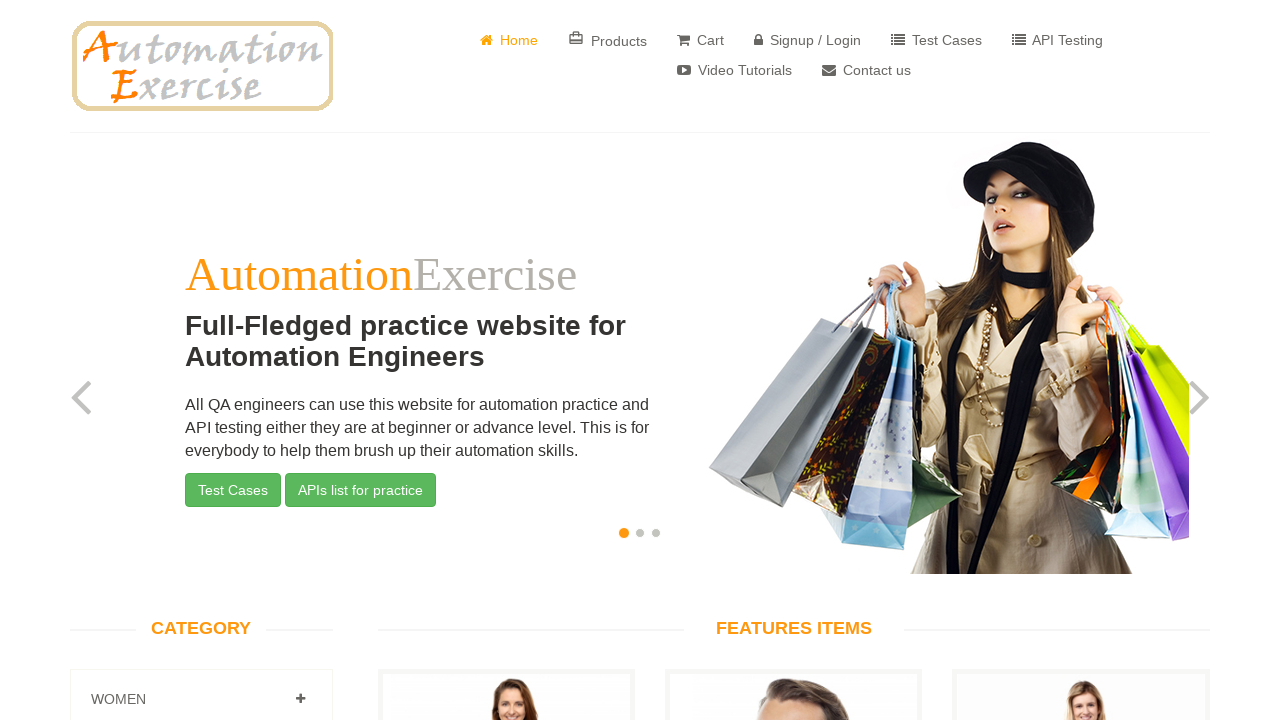

Located all product card elements
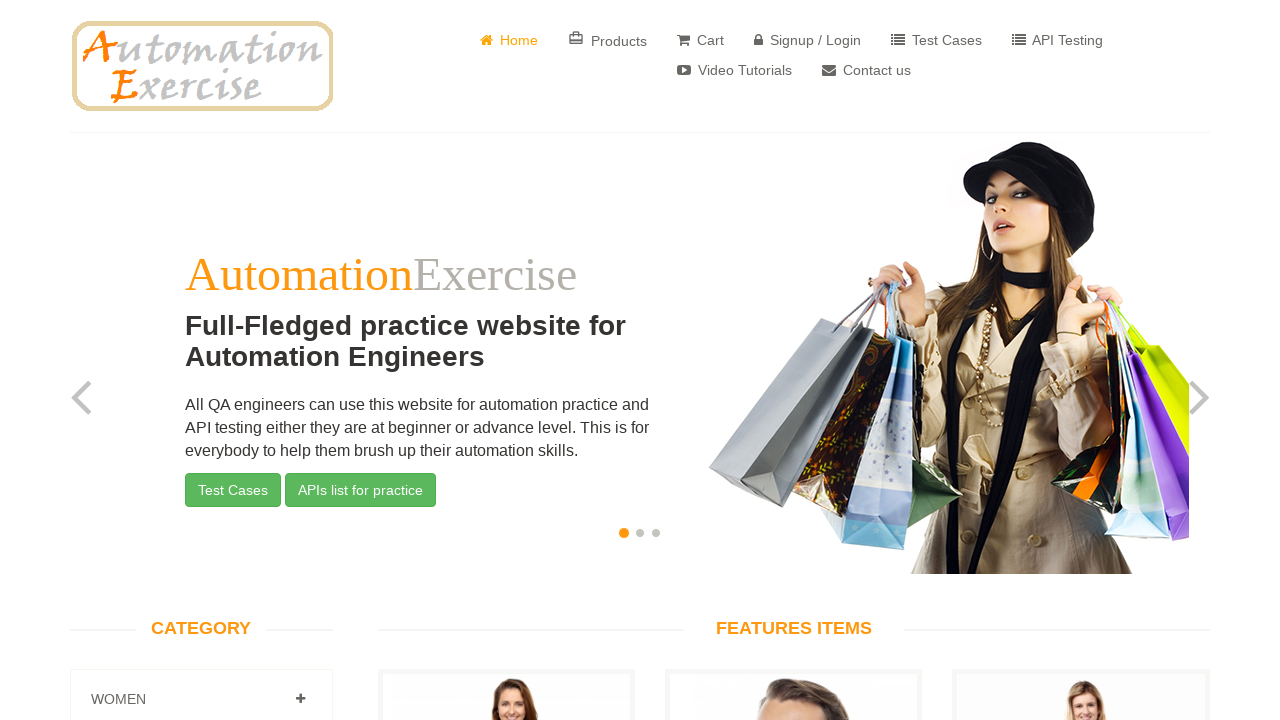

Verified that product cards are displayed on the homepage
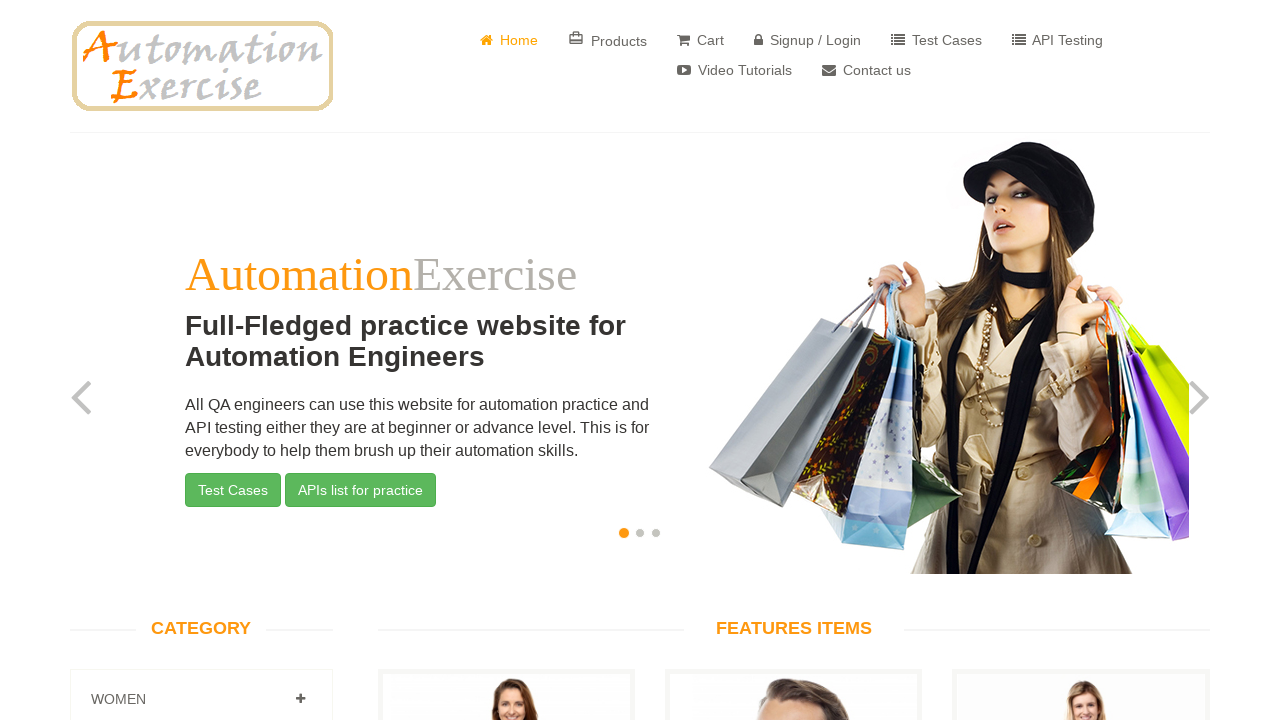

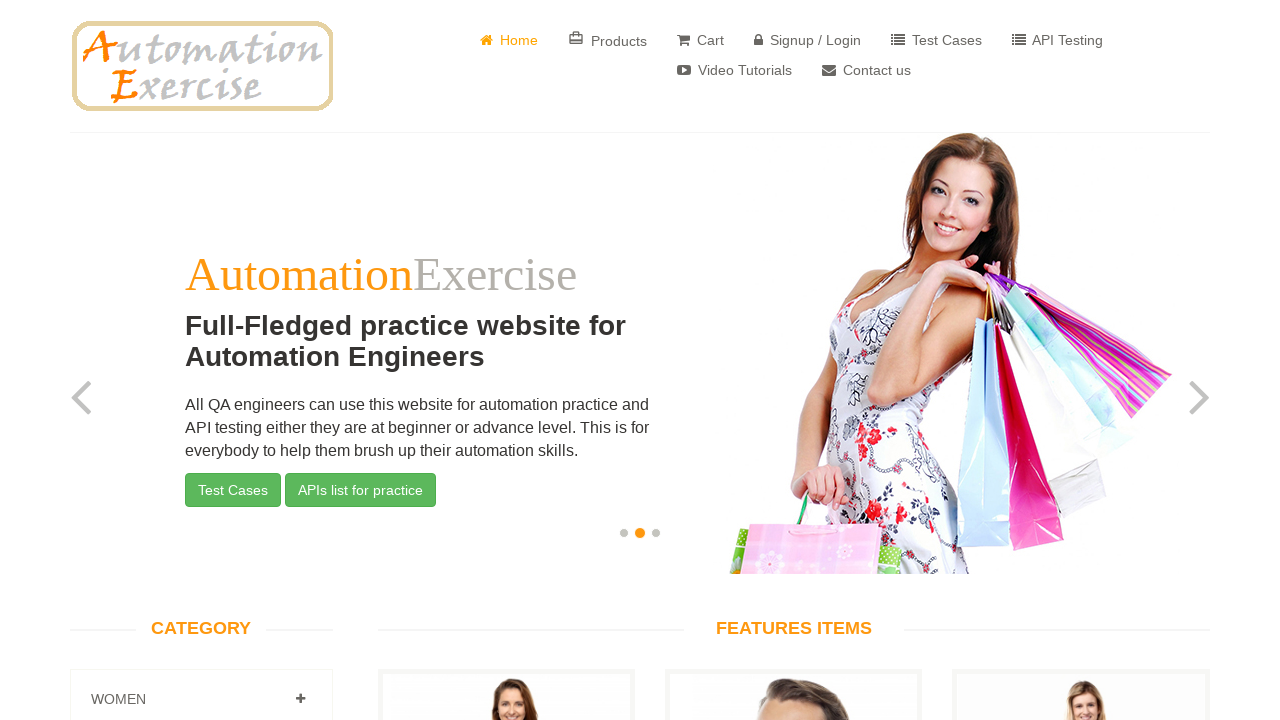